Tests that the complete all checkbox updates state when individual items are completed or cleared

Starting URL: https://demo.playwright.dev/todomvc

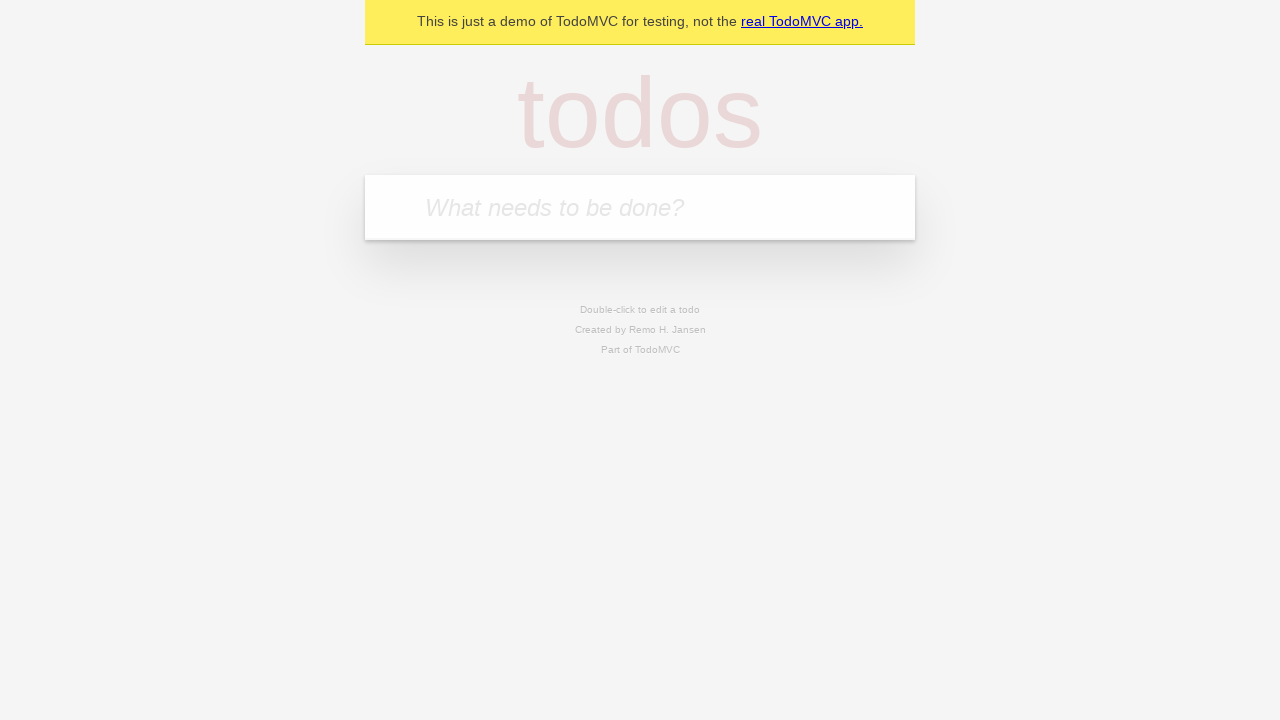

Filled todo input with 'buy some cheese' on internal:attr=[placeholder="What needs to be done?"i]
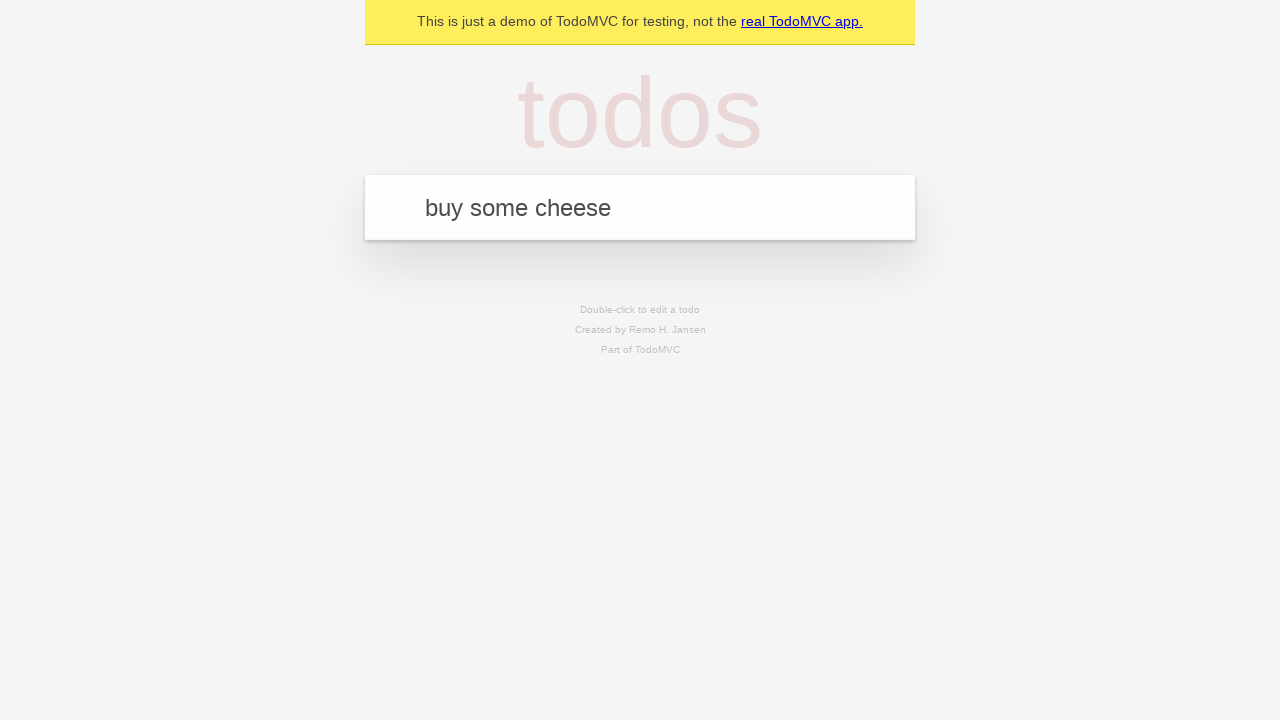

Pressed Enter to create first todo on internal:attr=[placeholder="What needs to be done?"i]
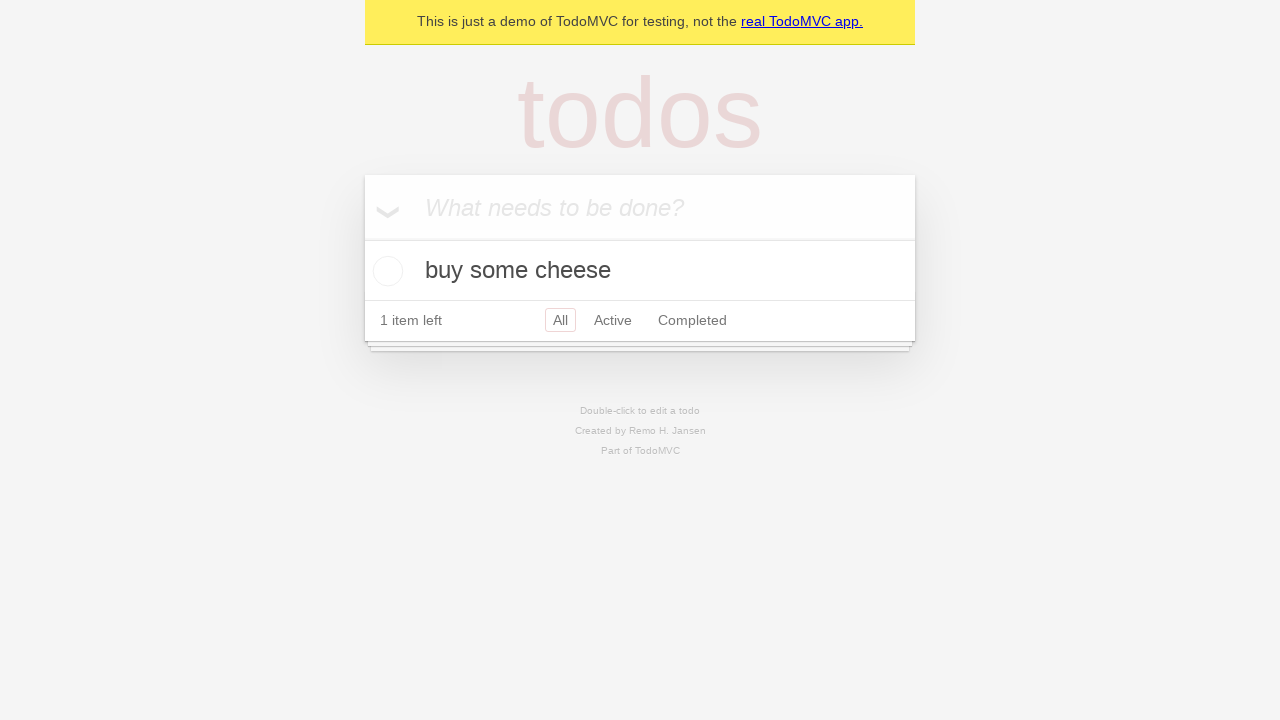

Filled todo input with 'feed the cat' on internal:attr=[placeholder="What needs to be done?"i]
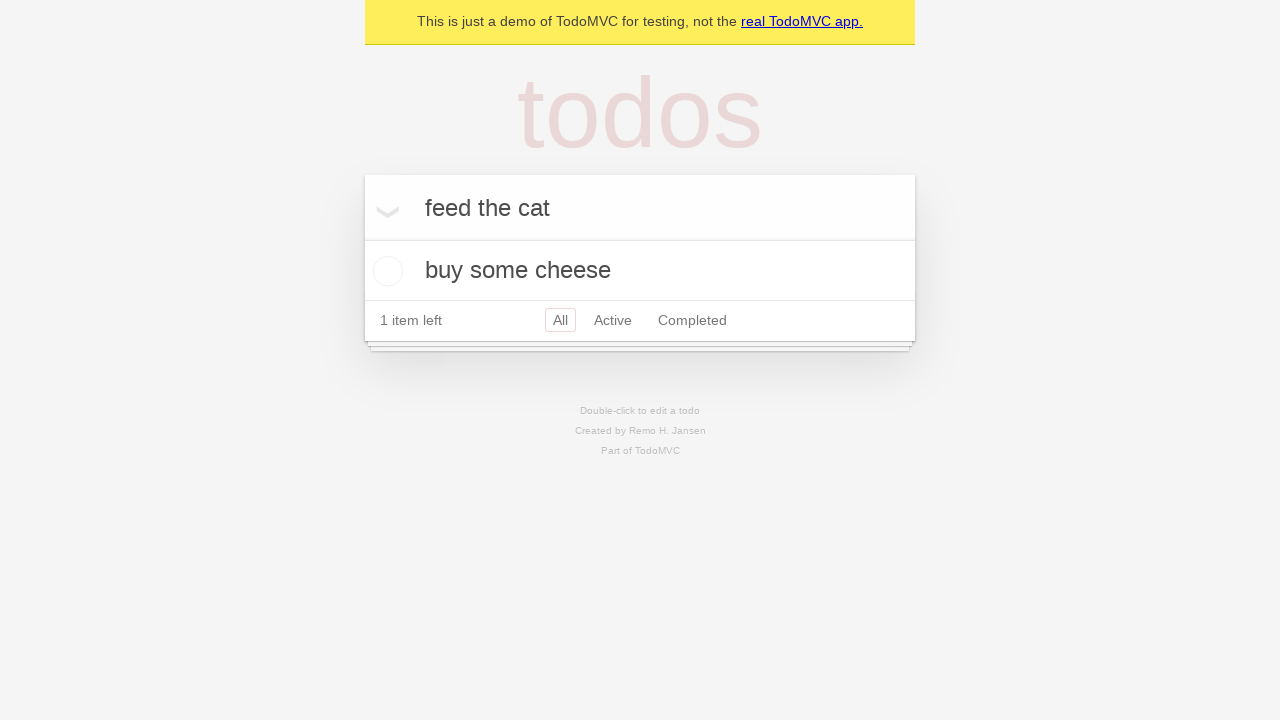

Pressed Enter to create second todo on internal:attr=[placeholder="What needs to be done?"i]
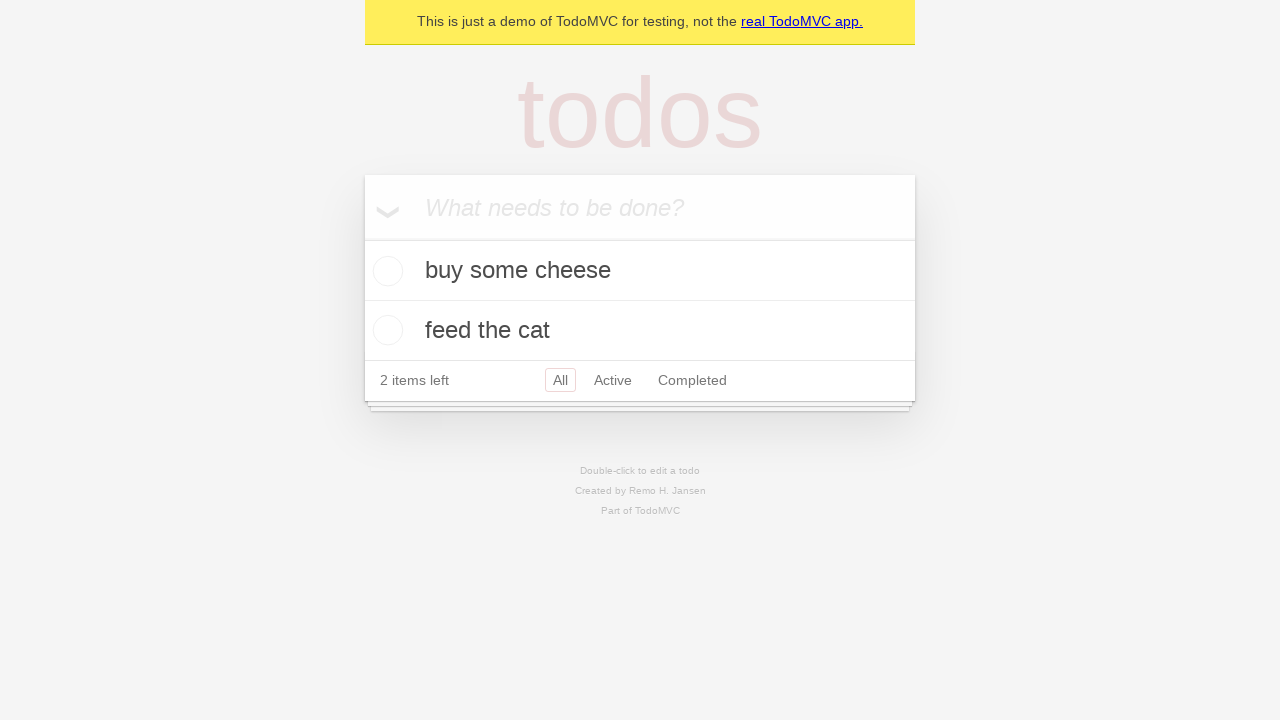

Filled todo input with 'book a doctors appointment' on internal:attr=[placeholder="What needs to be done?"i]
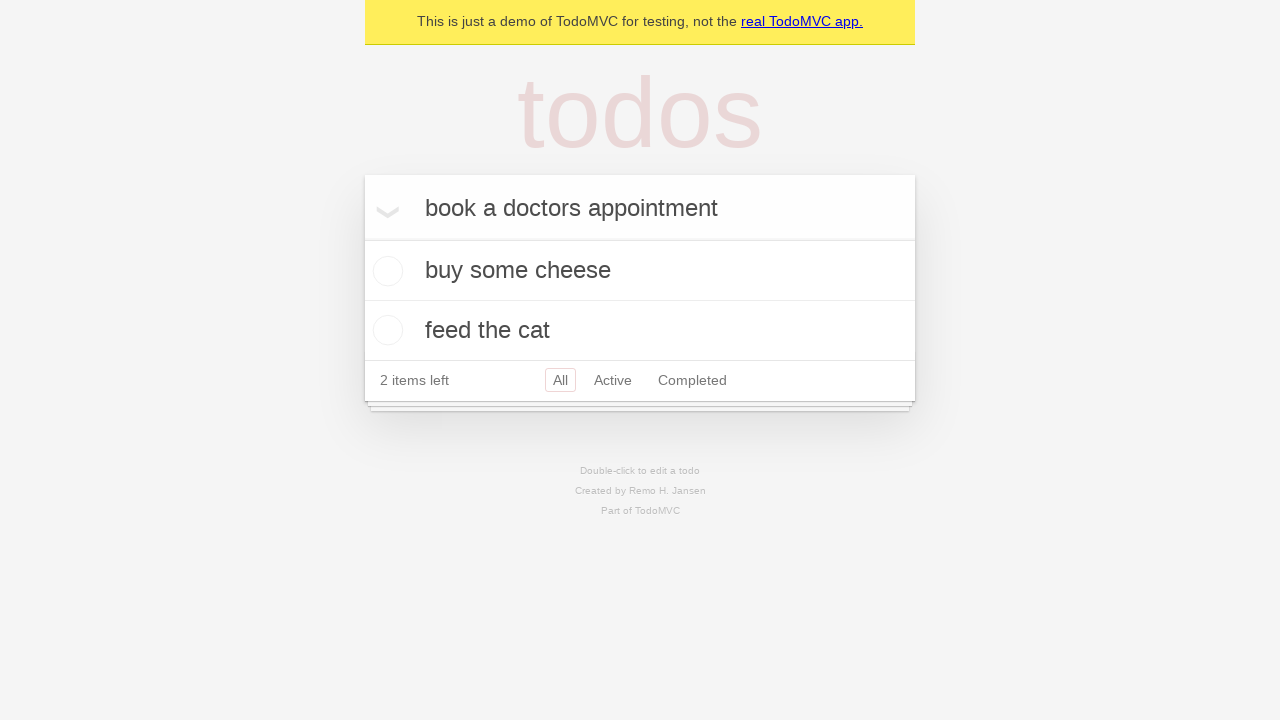

Pressed Enter to create third todo on internal:attr=[placeholder="What needs to be done?"i]
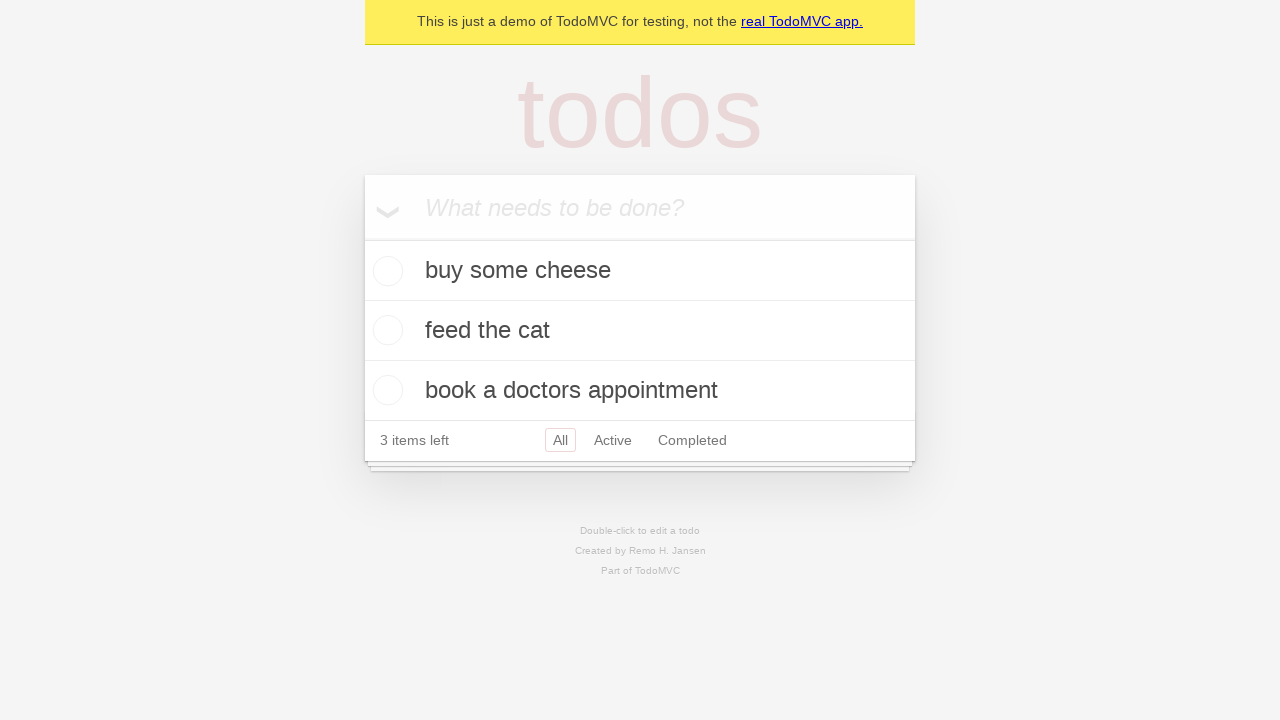

Clicked 'Mark all as complete' checkbox to complete all todos at (362, 238) on internal:label="Mark all as complete"i
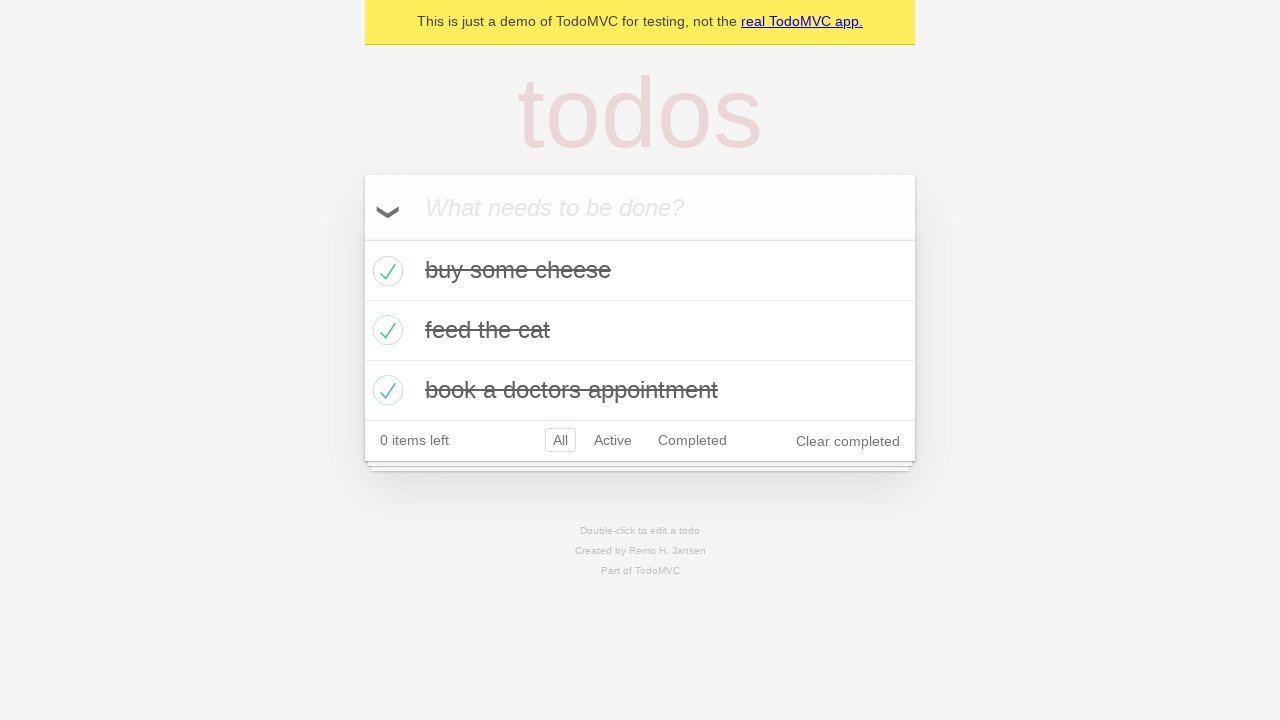

Unchecked the first todo item at (385, 271) on internal:testid=[data-testid="todo-item"s] >> nth=0 >> internal:role=checkbox
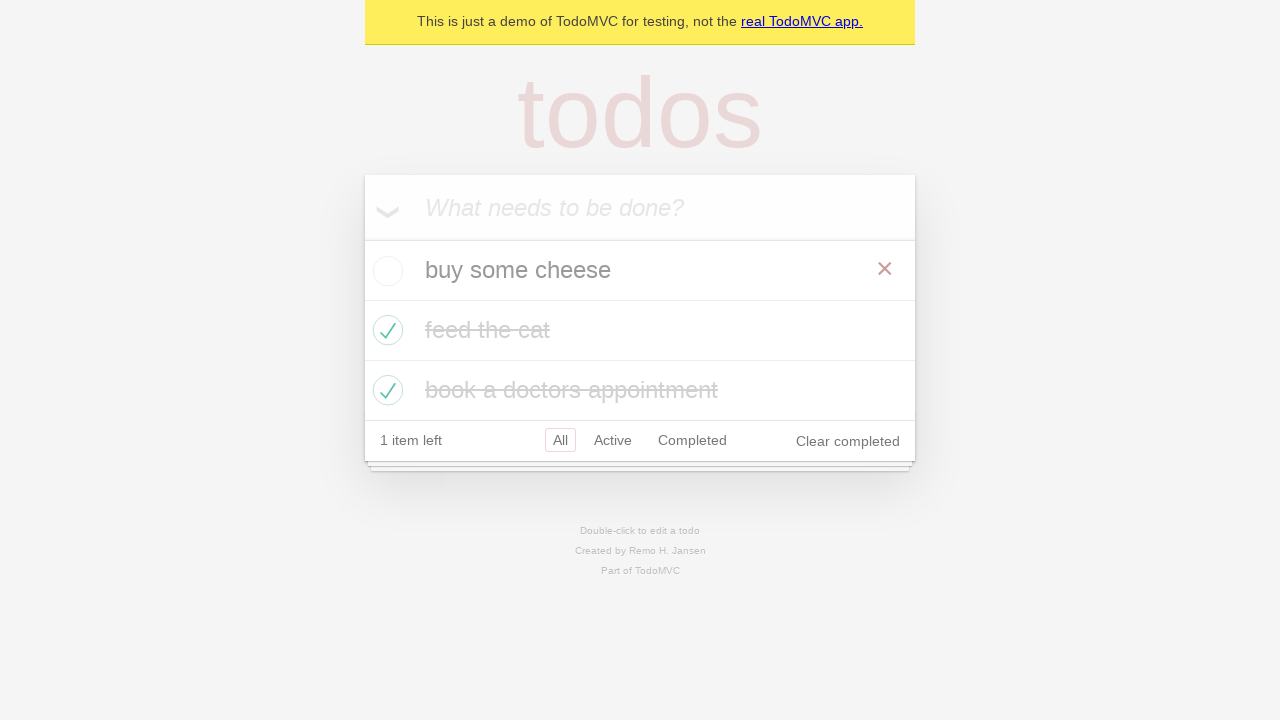

Re-checked the first todo item at (385, 271) on internal:testid=[data-testid="todo-item"s] >> nth=0 >> internal:role=checkbox
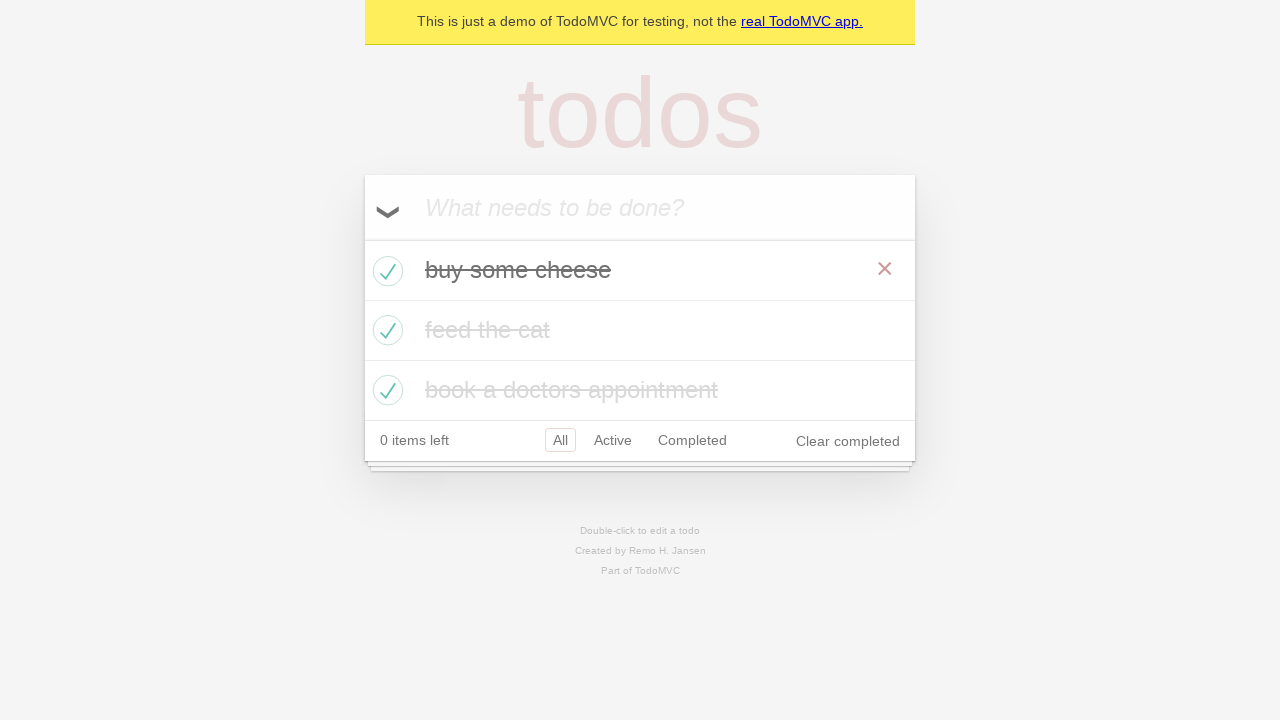

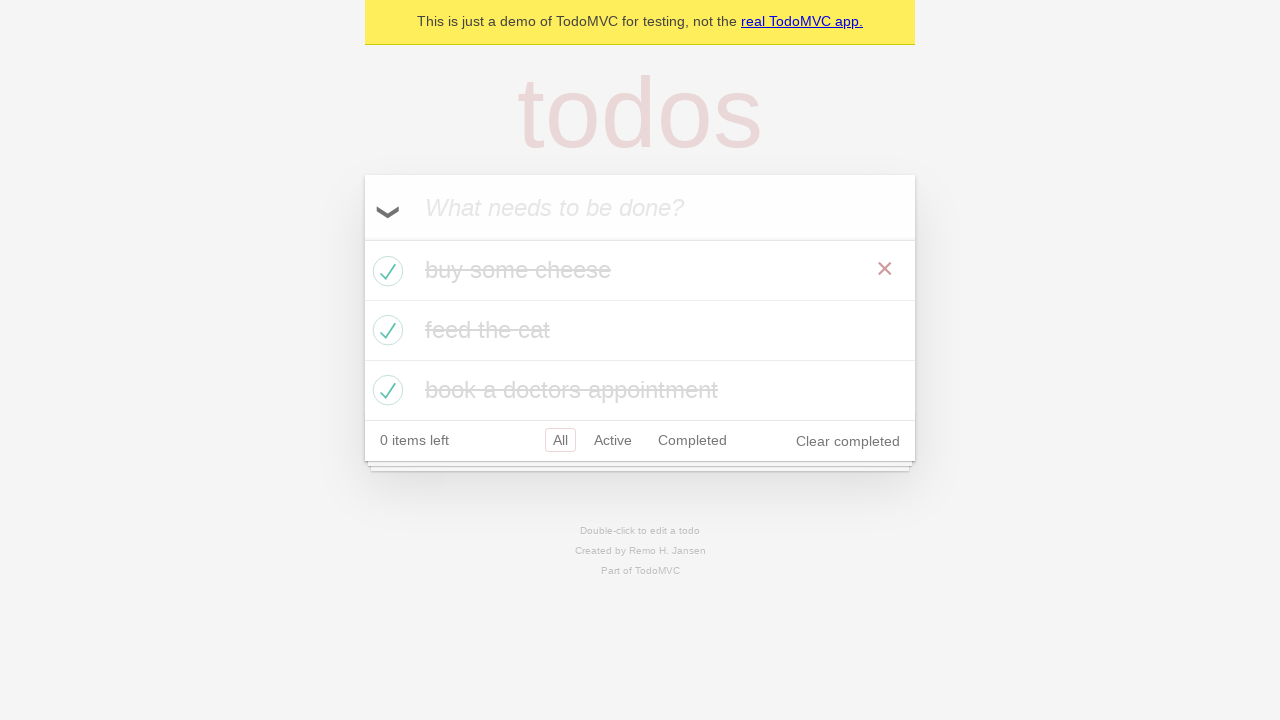